Tests table interaction functionality by counting rows and columns, reading cell values, clicking a column header to sort the table, and verifying the table content changes after sorting.

Starting URL: https://training-support.net/webelements/tables

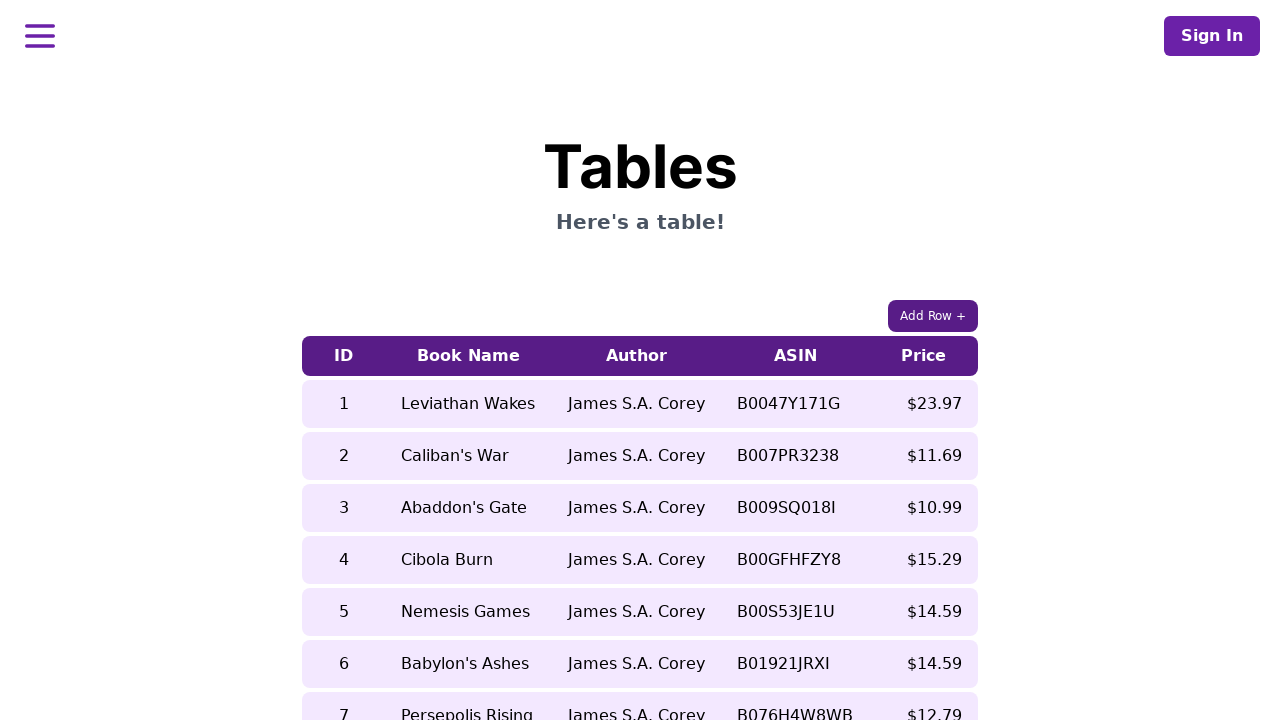

Waited for table rows to load
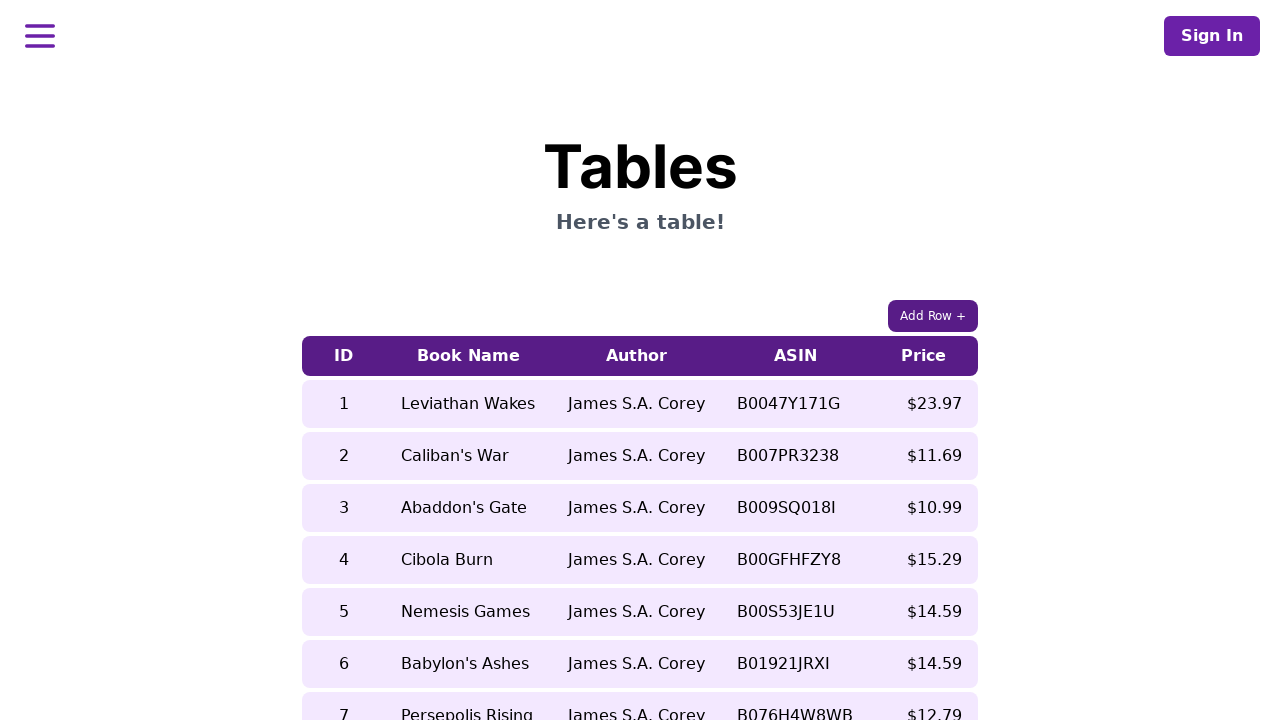

Counted table rows: 9 rows found
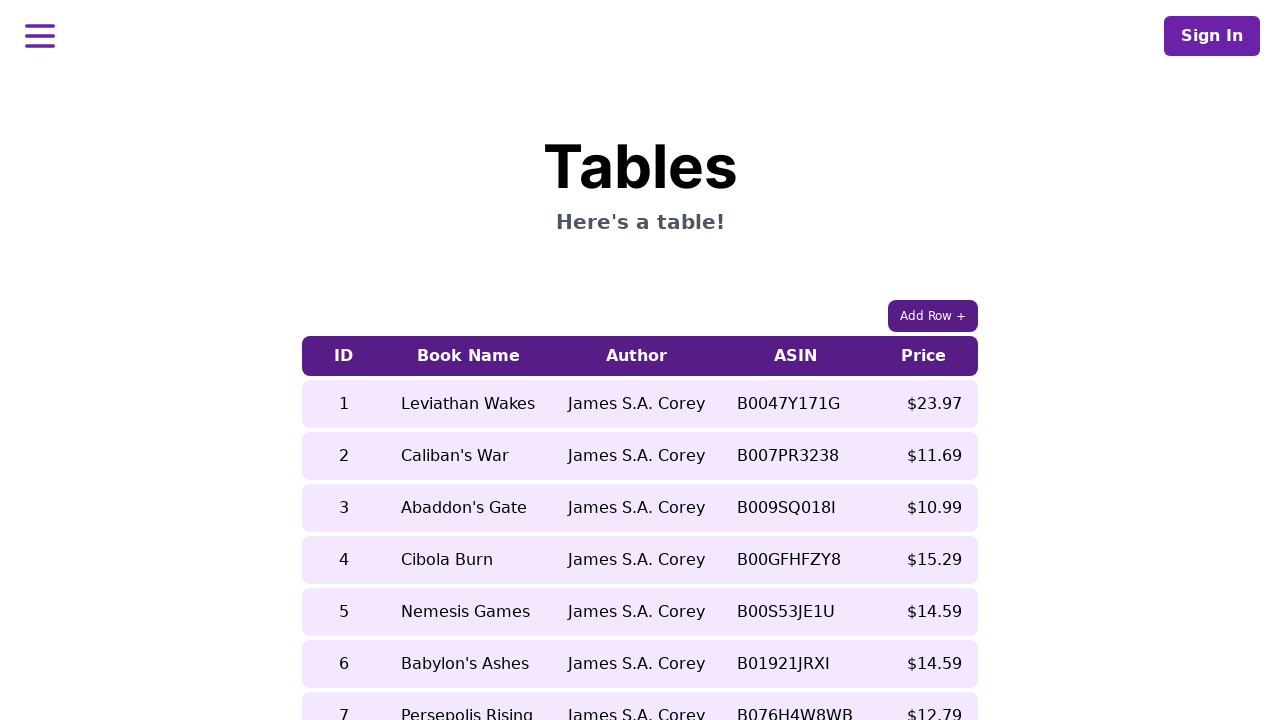

Counted table columns: 5 columns found
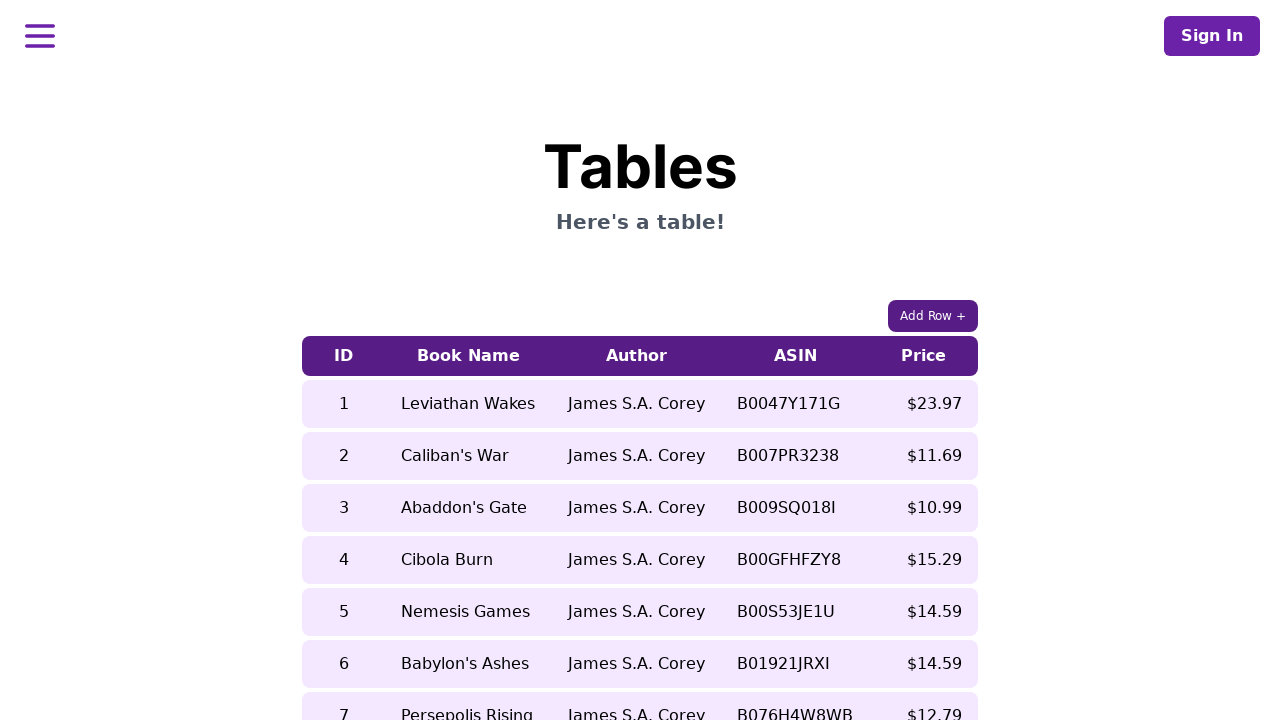

Retrieved Book Name in 5th row before sorting: Nemesis Games
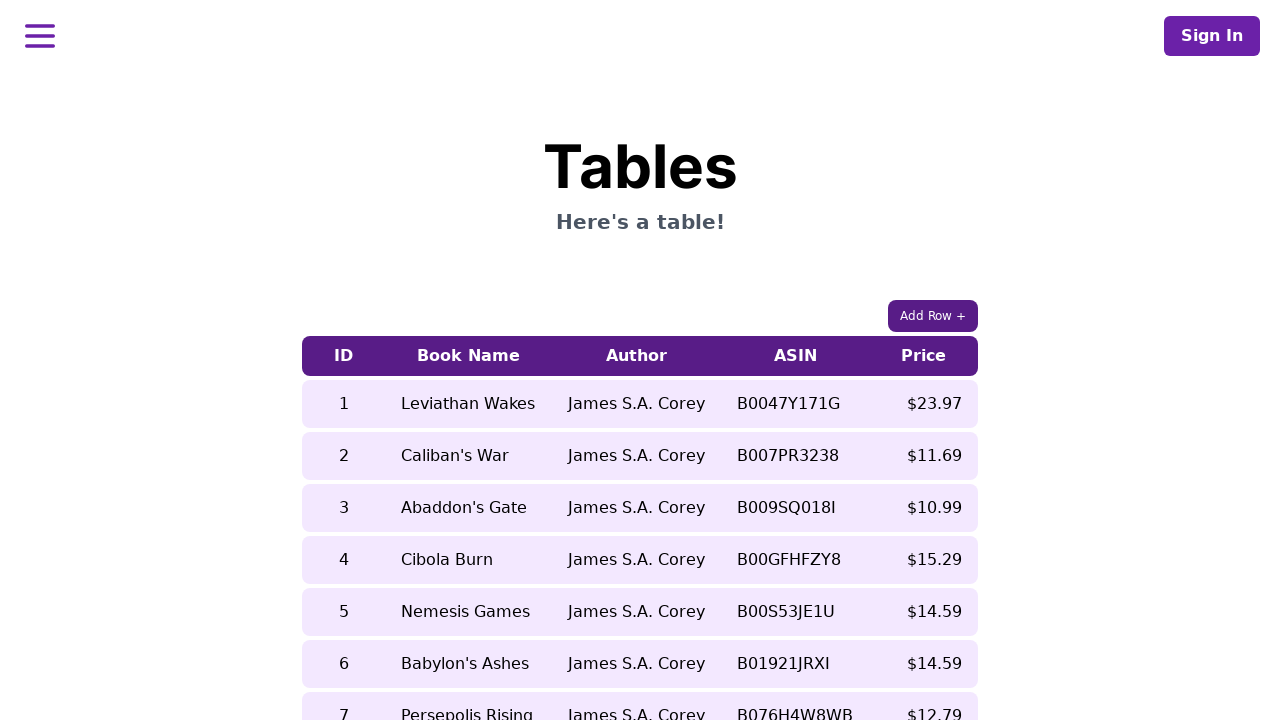

Clicked 5th column header to sort table at (924, 356) on xpath=//table/thead/tr/th[5]
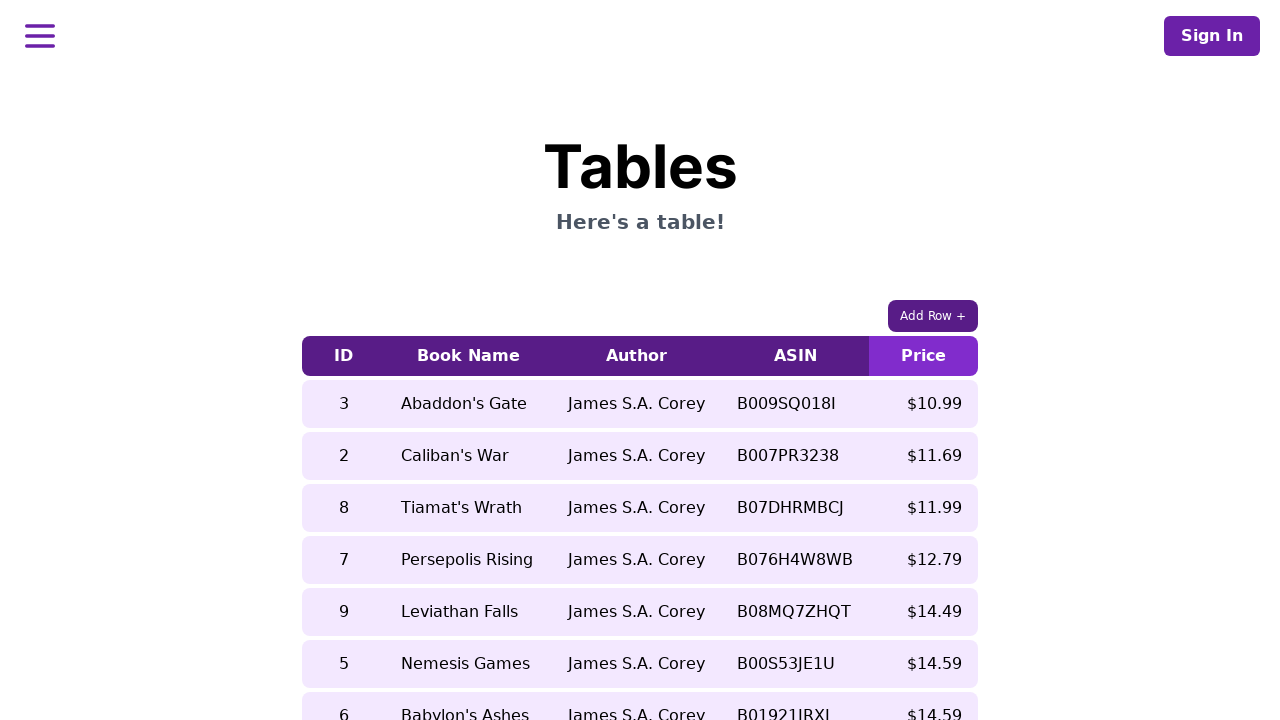

Waited for sort operation to complete
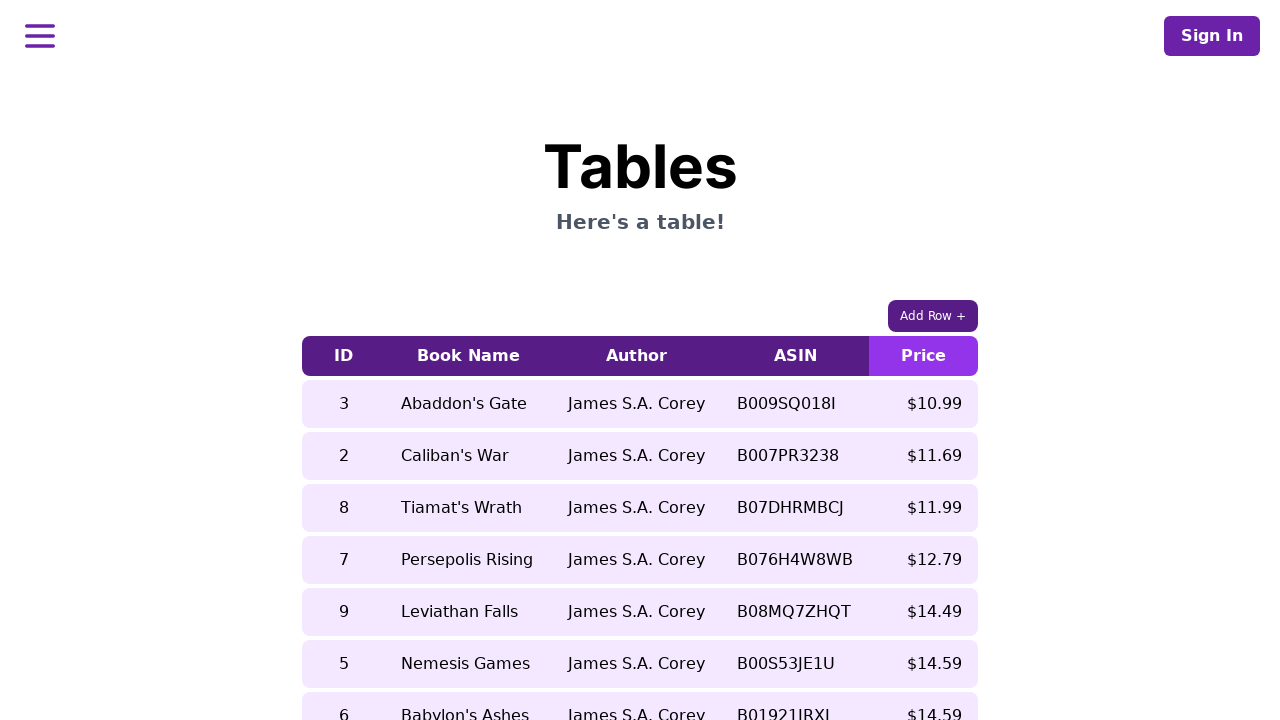

Retrieved Book Name in 5th row after sorting: Leviathan Falls
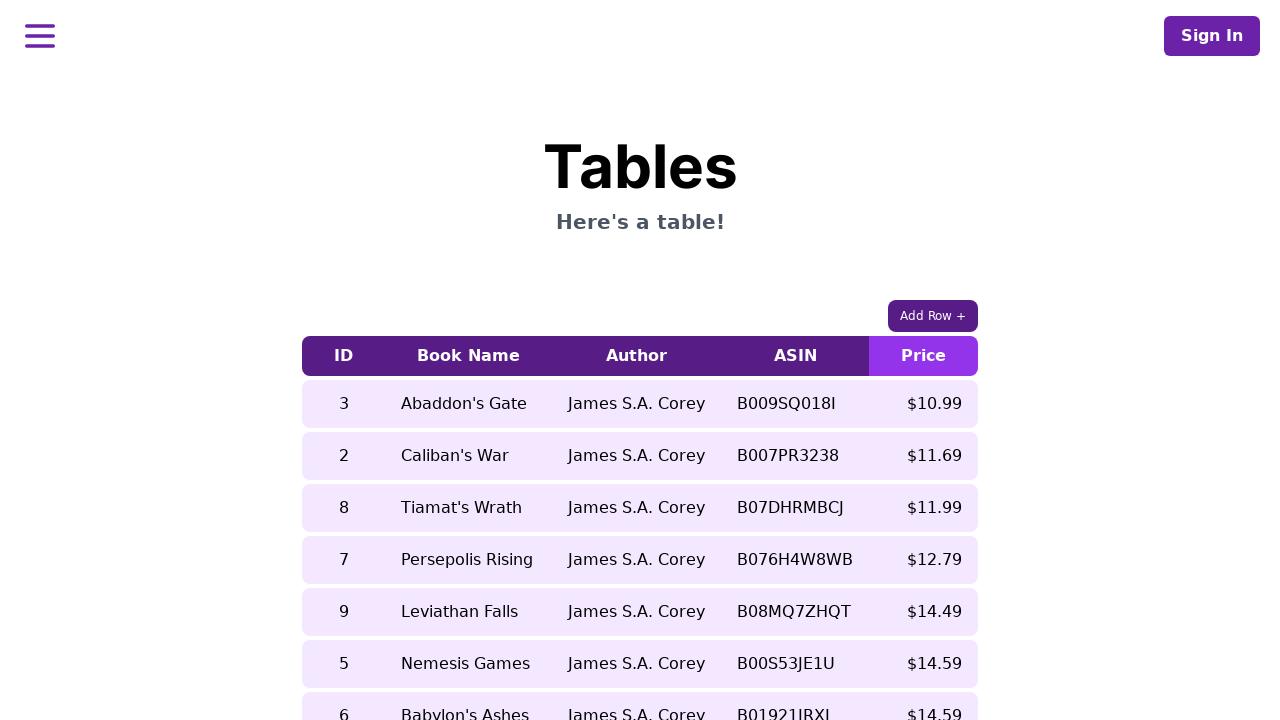

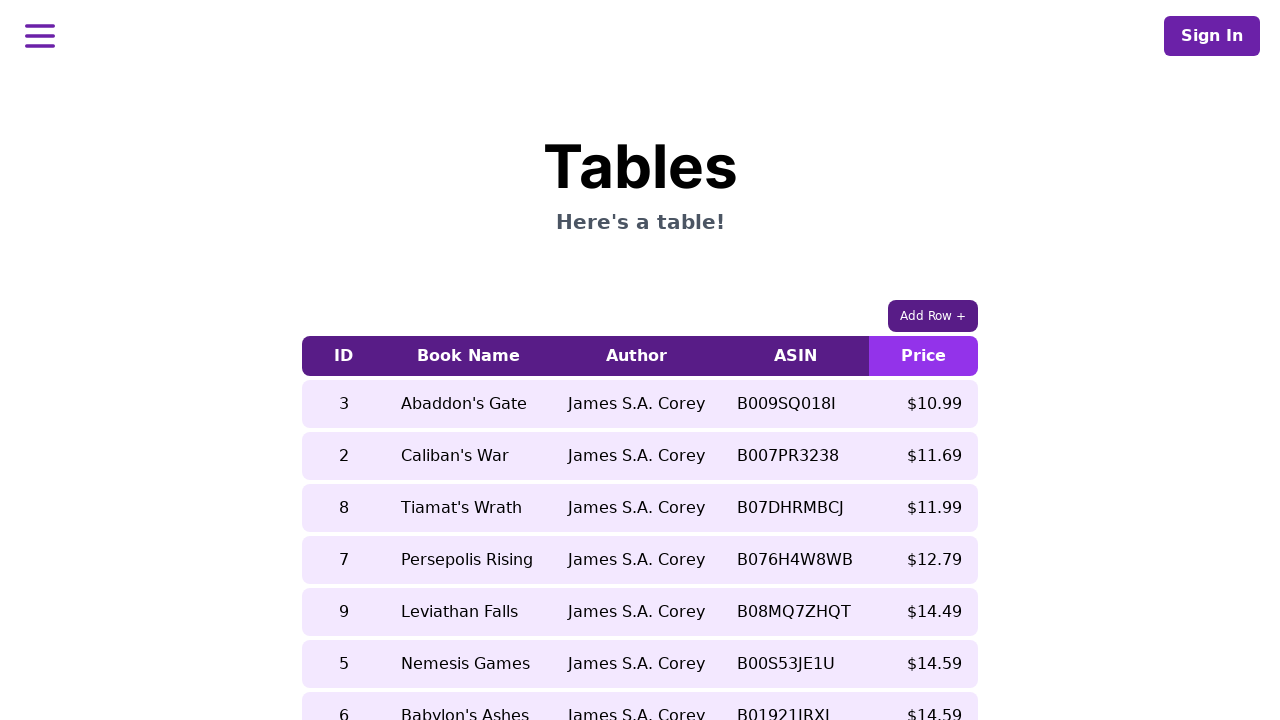